Tests marking all tasks as completed using the toggle-all checkbox

Starting URL: https://todomvc.com/examples/react/dist

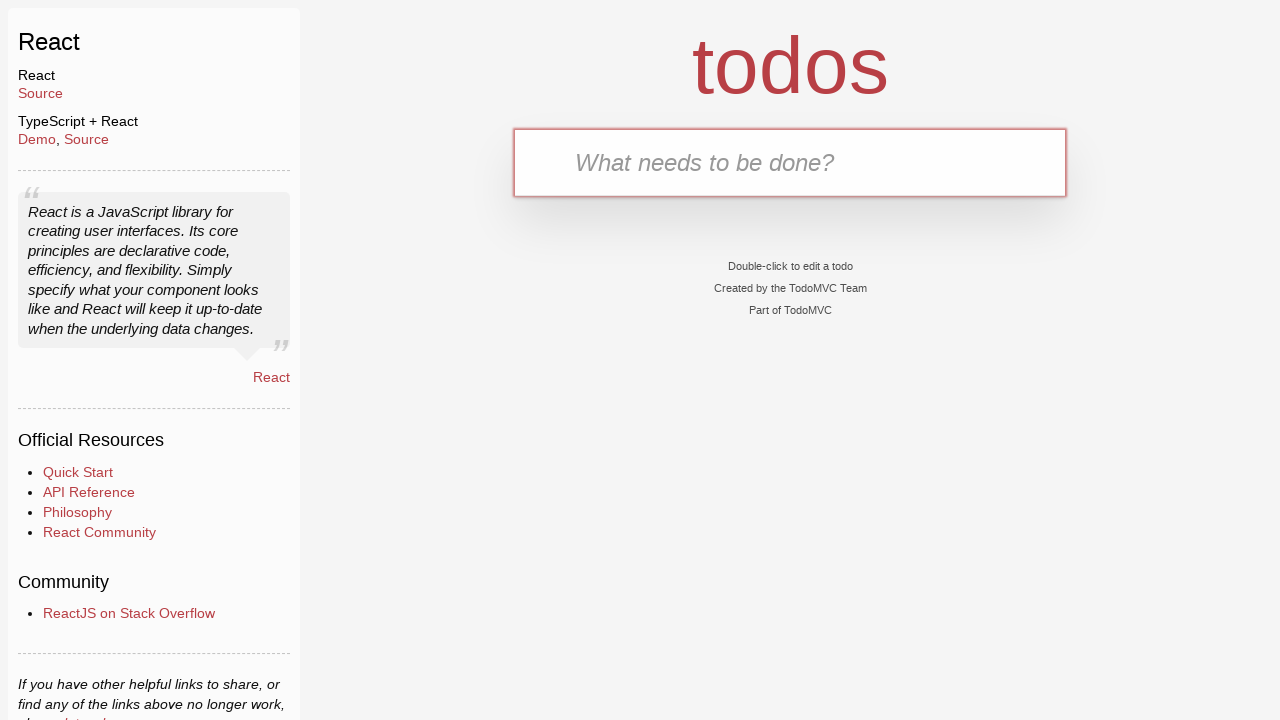

Filled new todo field with 'Task one' on .new-todo
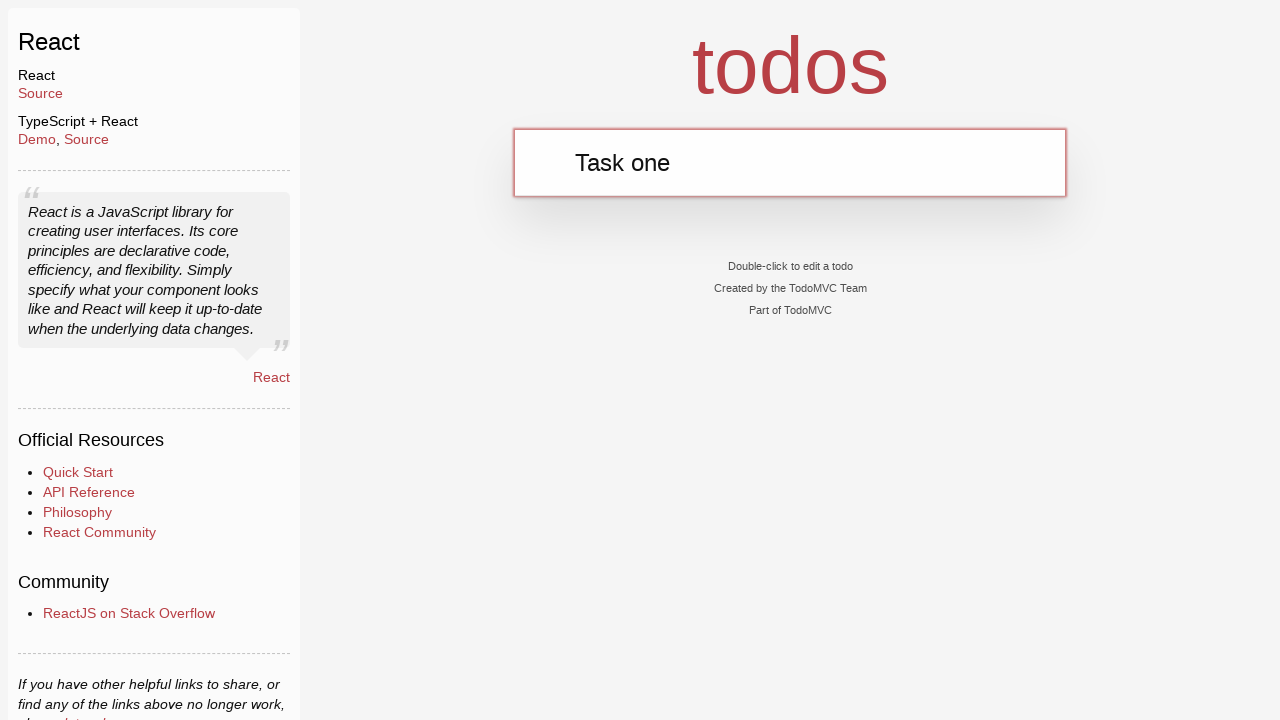

Pressed Enter to add first task on .new-todo
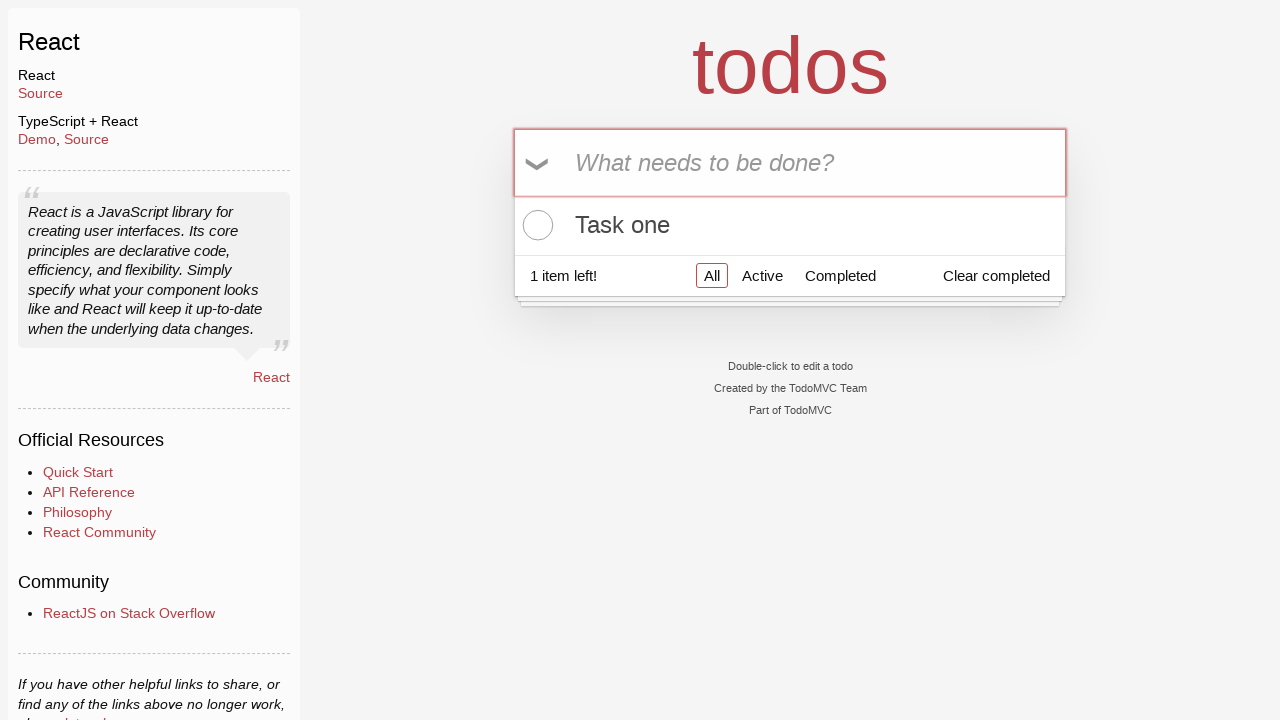

Filled new todo field with 'Task two' on .new-todo
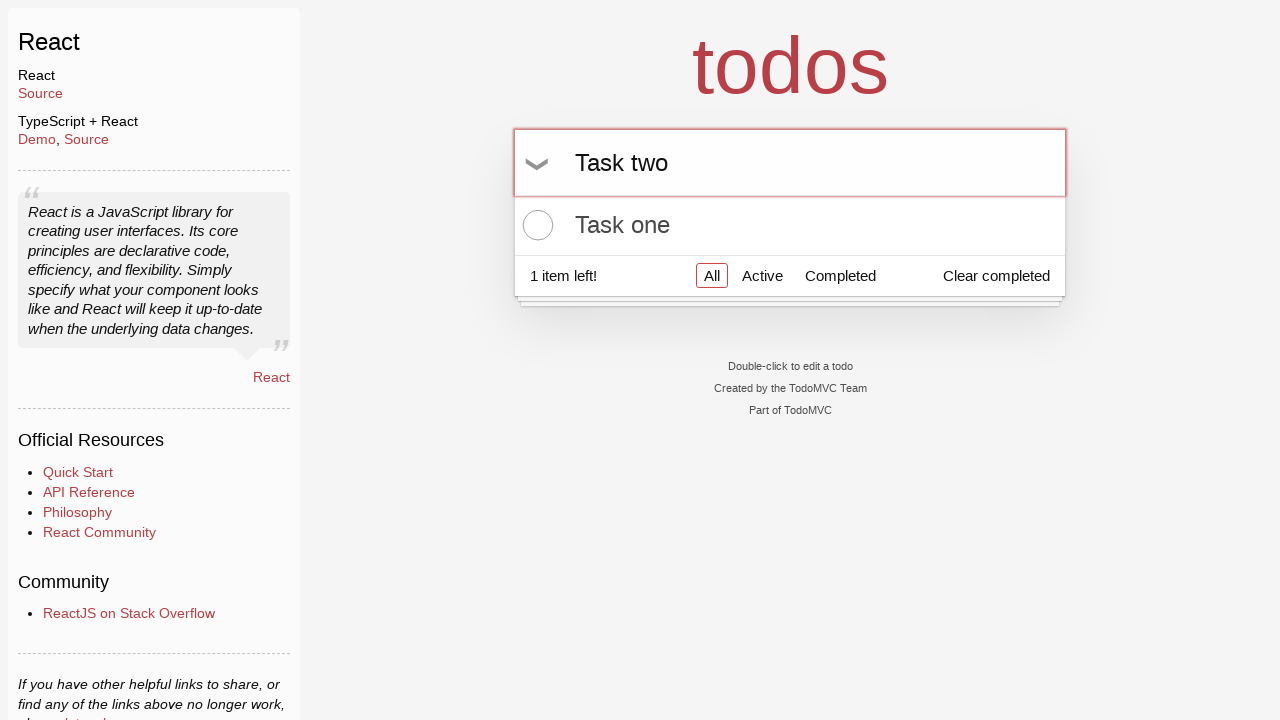

Pressed Enter to add second task on .new-todo
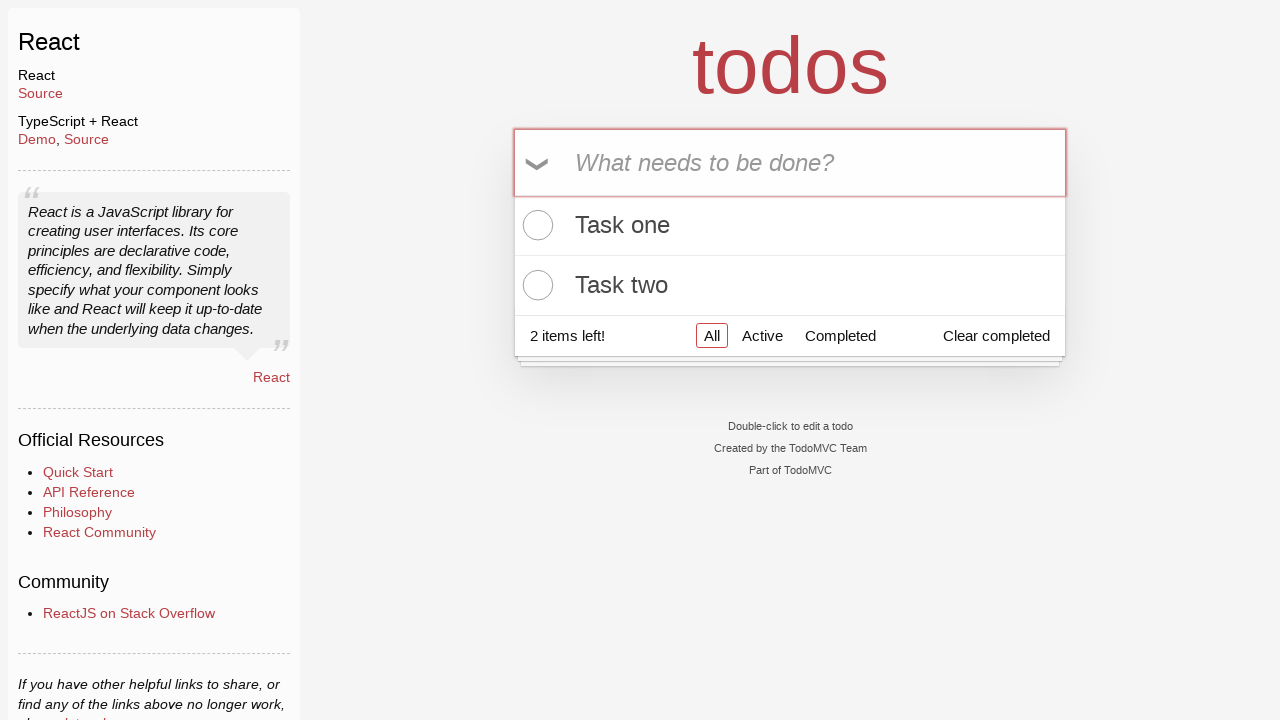

Waited for both tasks to appear in the todo list
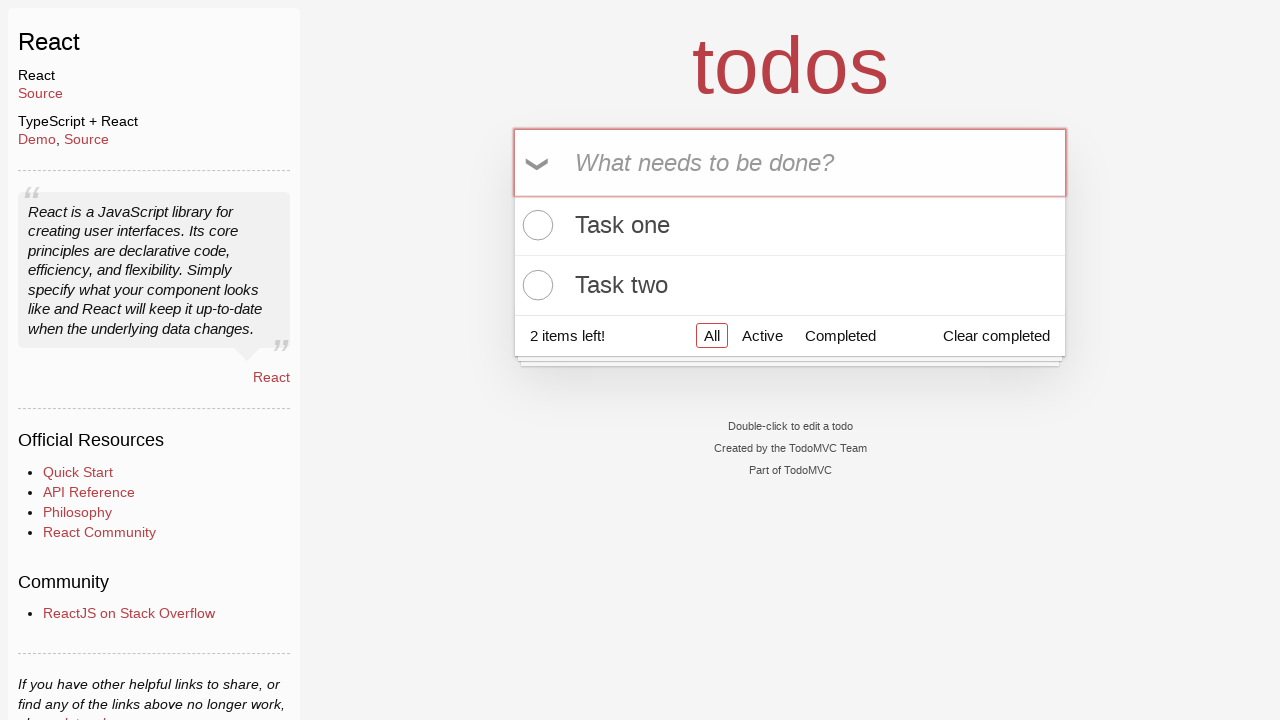

Clicked toggle-all checkbox to mark all tasks as completed at (539, 163) on .toggle-all
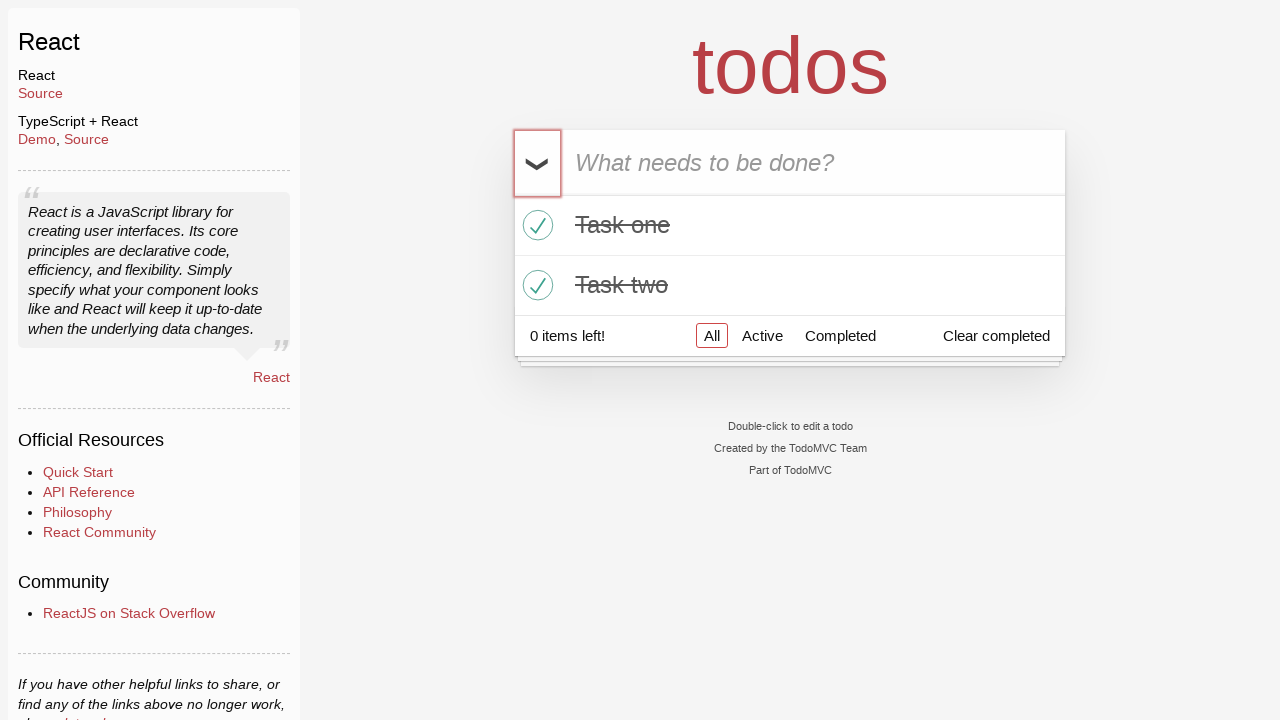

Verified all tasks are marked as completed
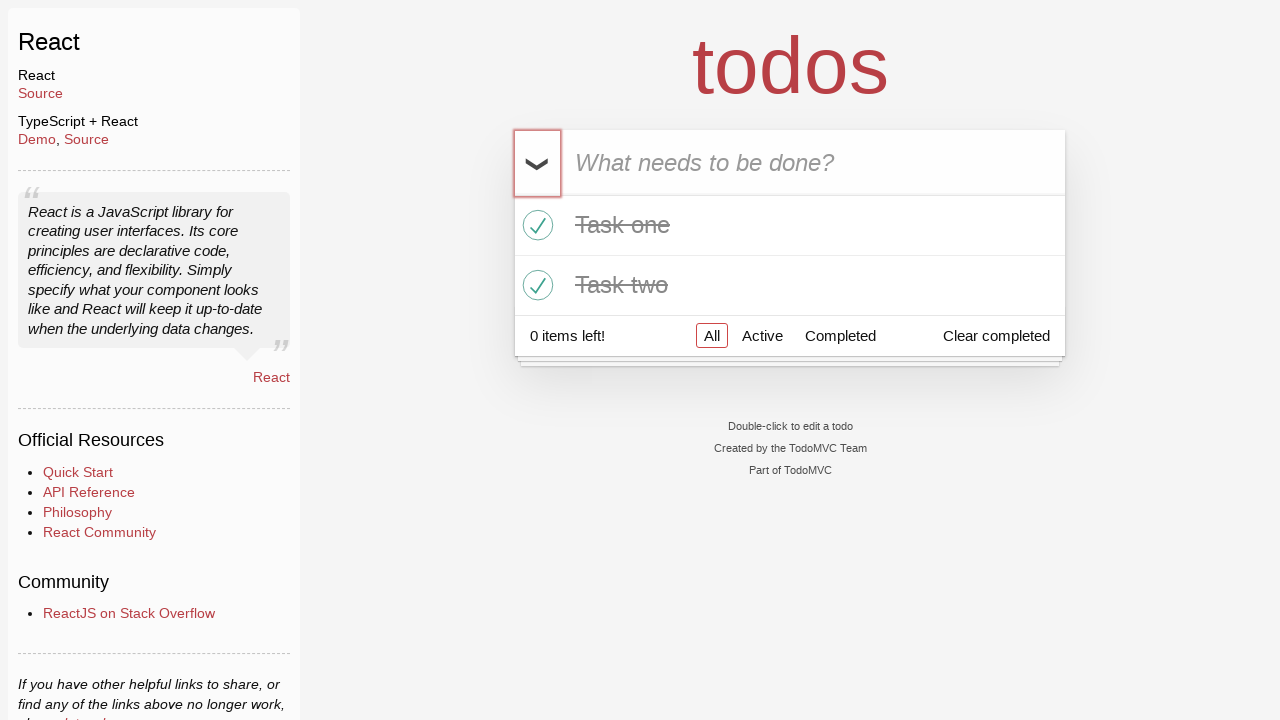

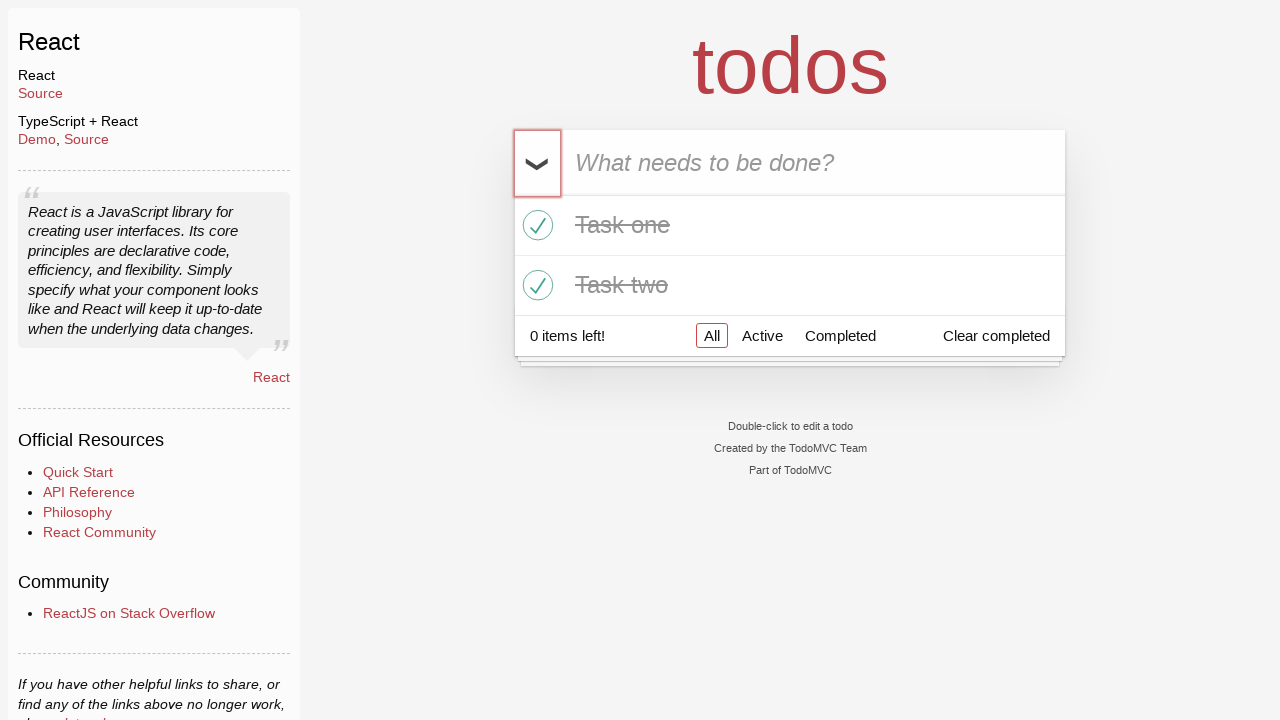